Tests multiple window handling by clicking a link that opens a new window, switching to it, verifying content, and then closing it

Starting URL: https://the-internet.herokuapp.com/windows

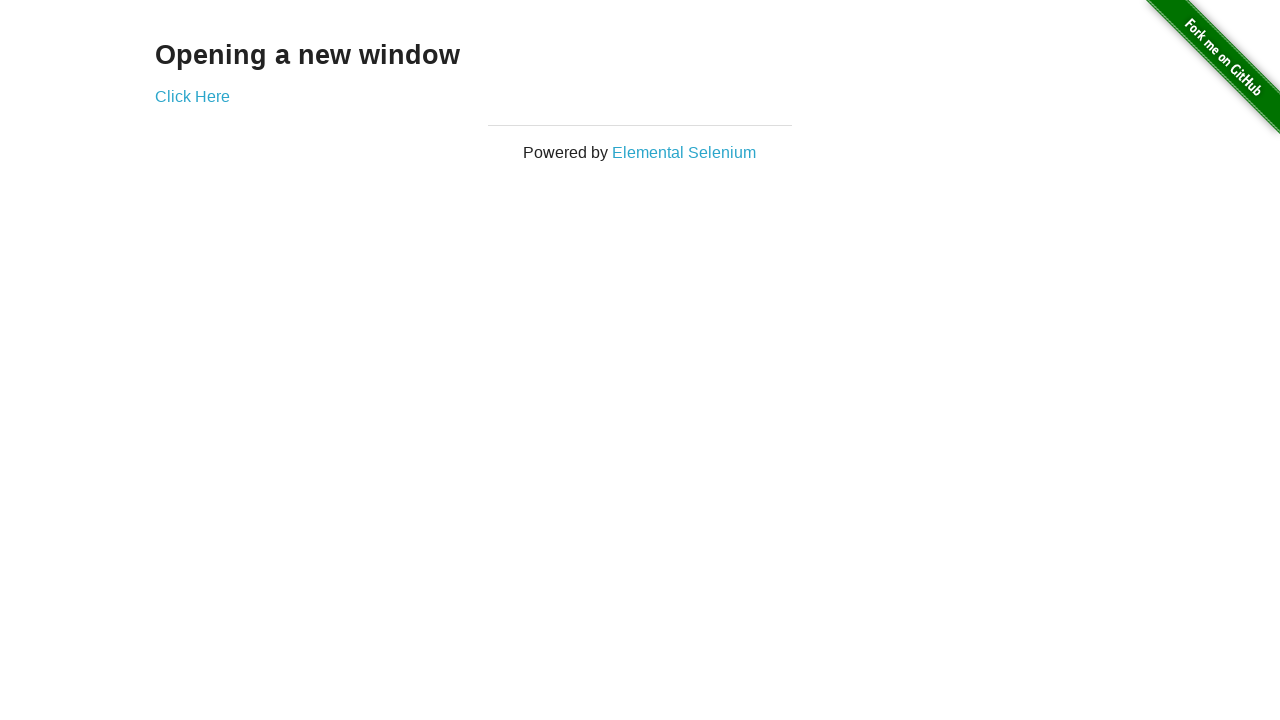

Clicked 'Click Here' link to open new window at (192, 96) on a:has-text('Click Here')
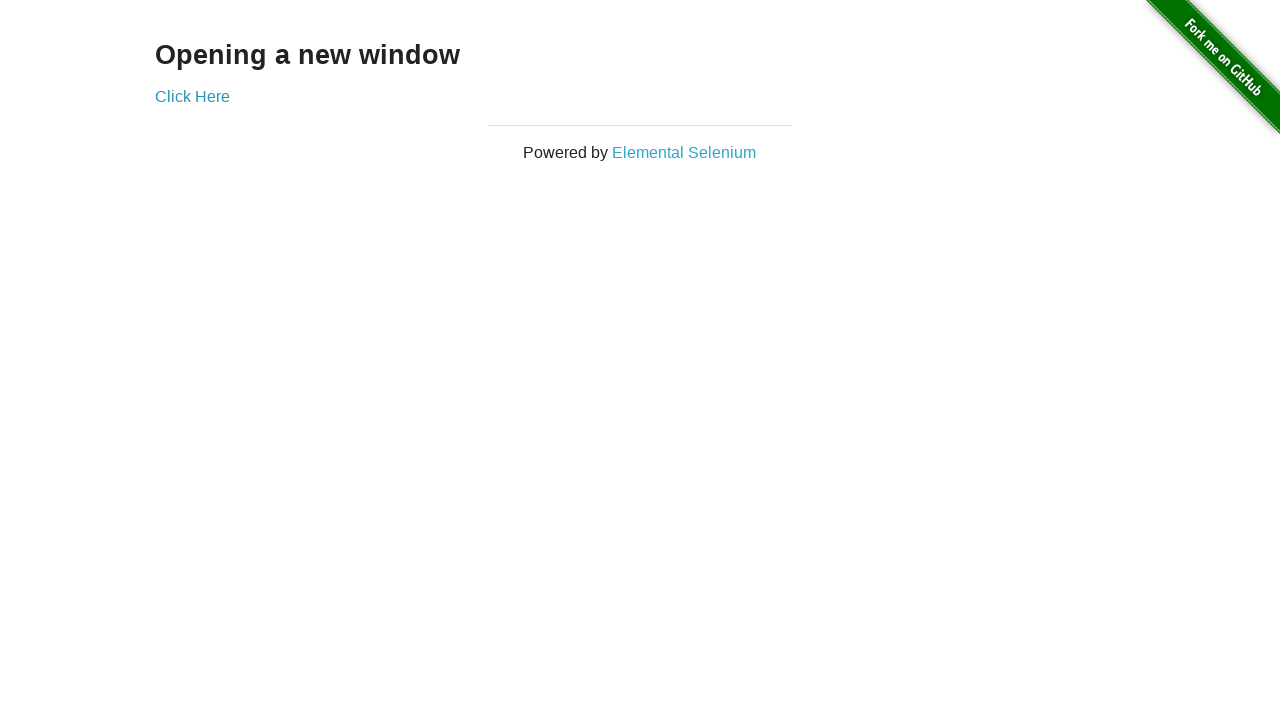

New window opened and captured
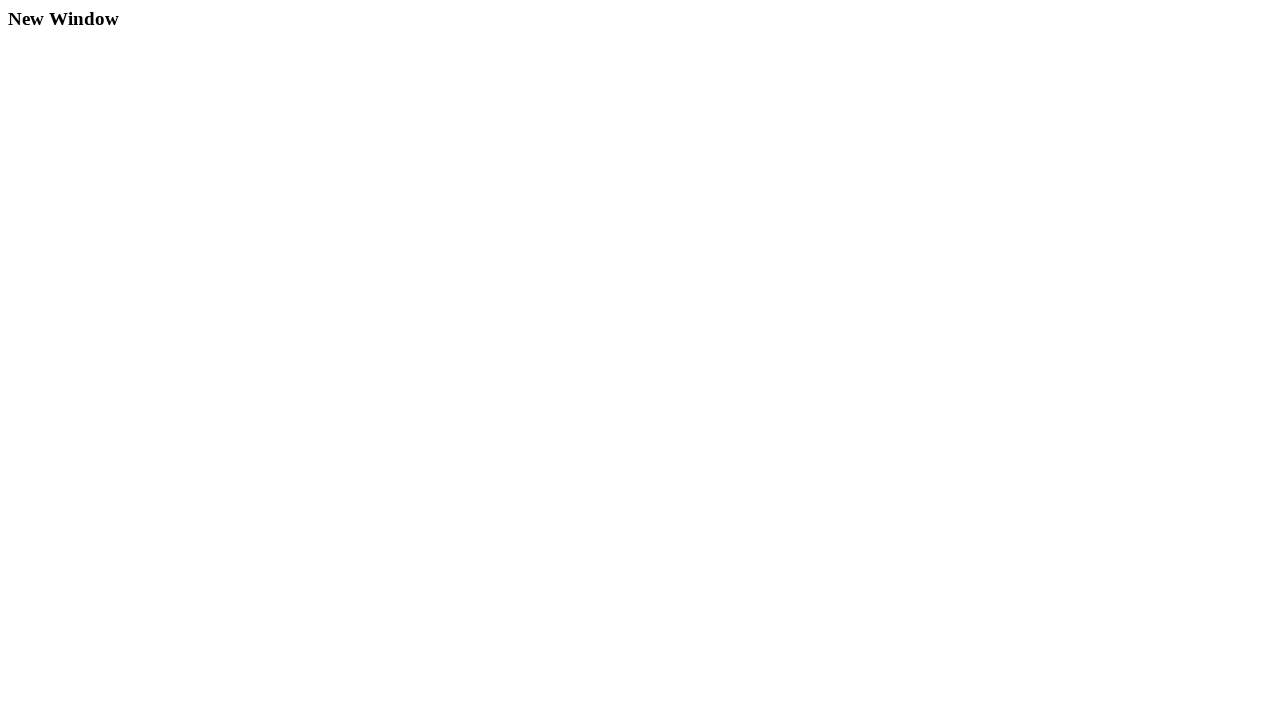

Verified new window URL contains 'new'
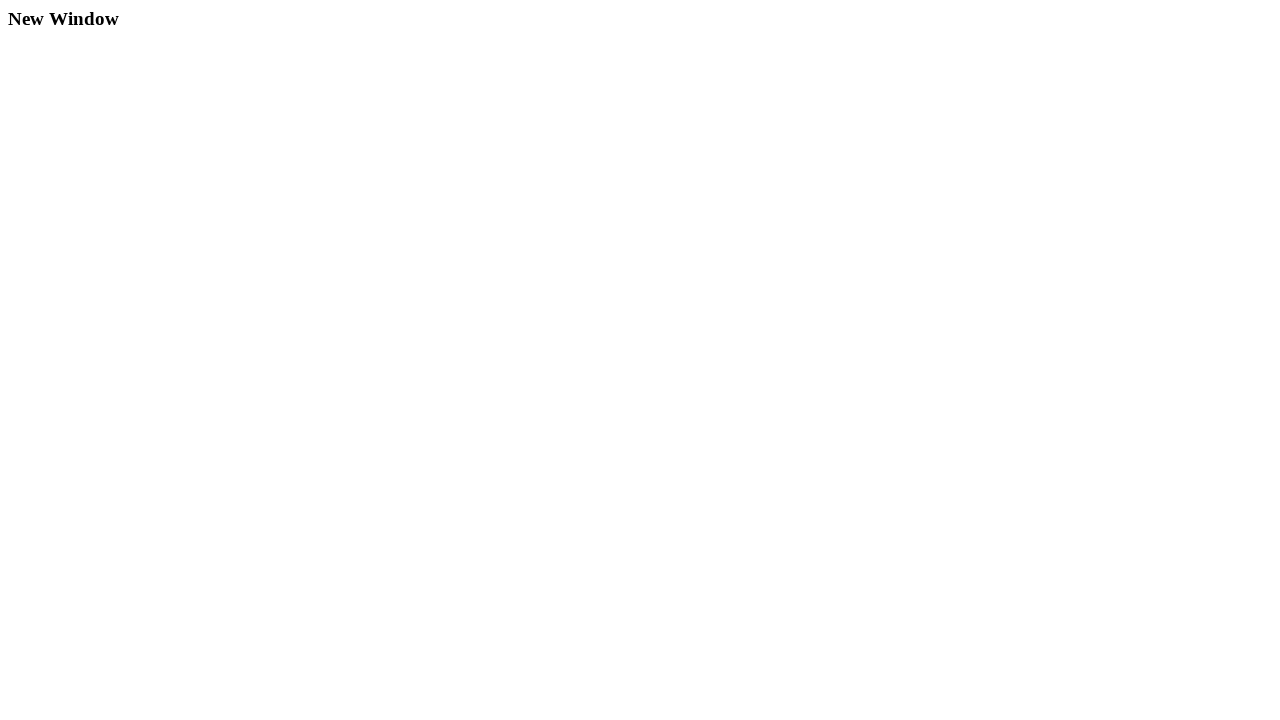

Verified 'New Window' heading is visible on new page
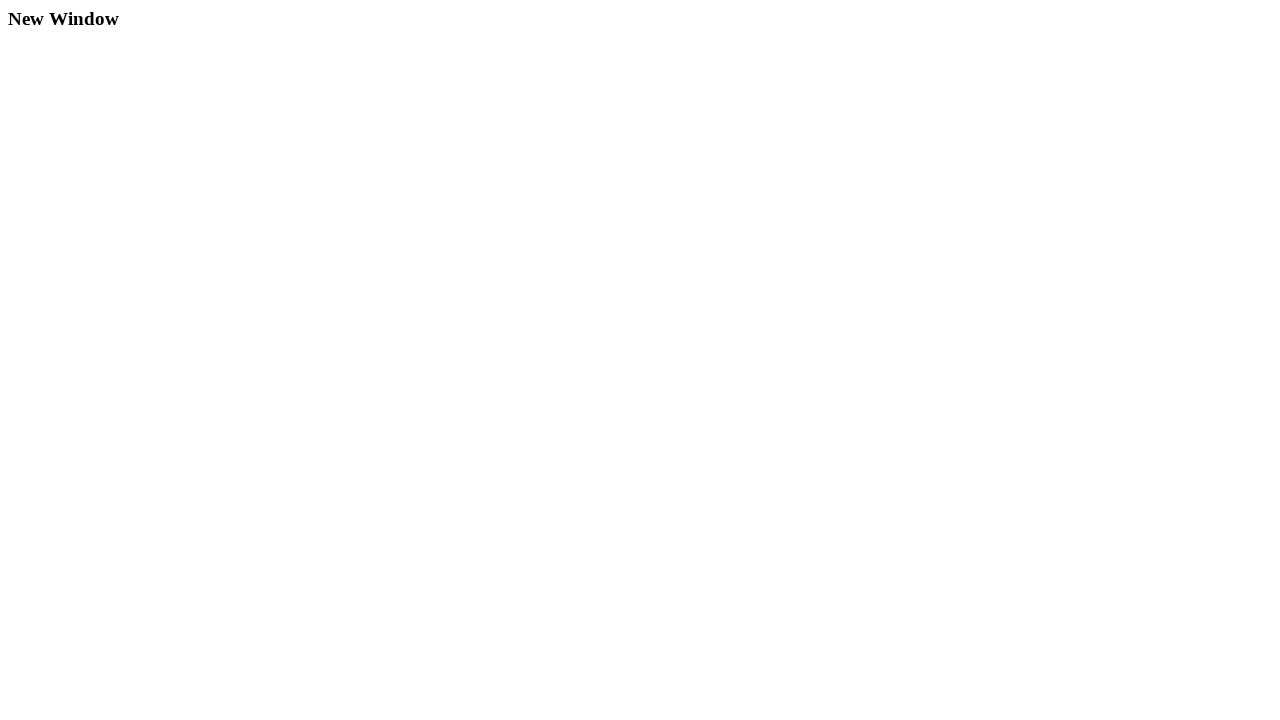

Closed the new window
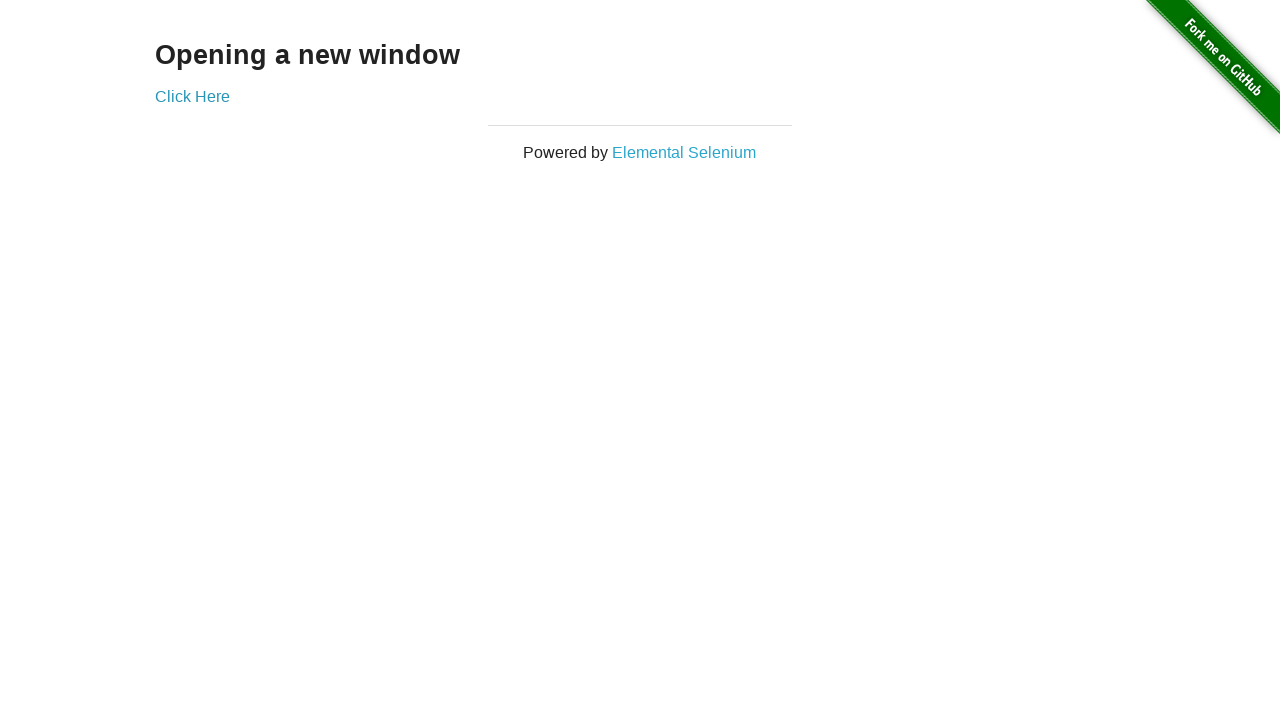

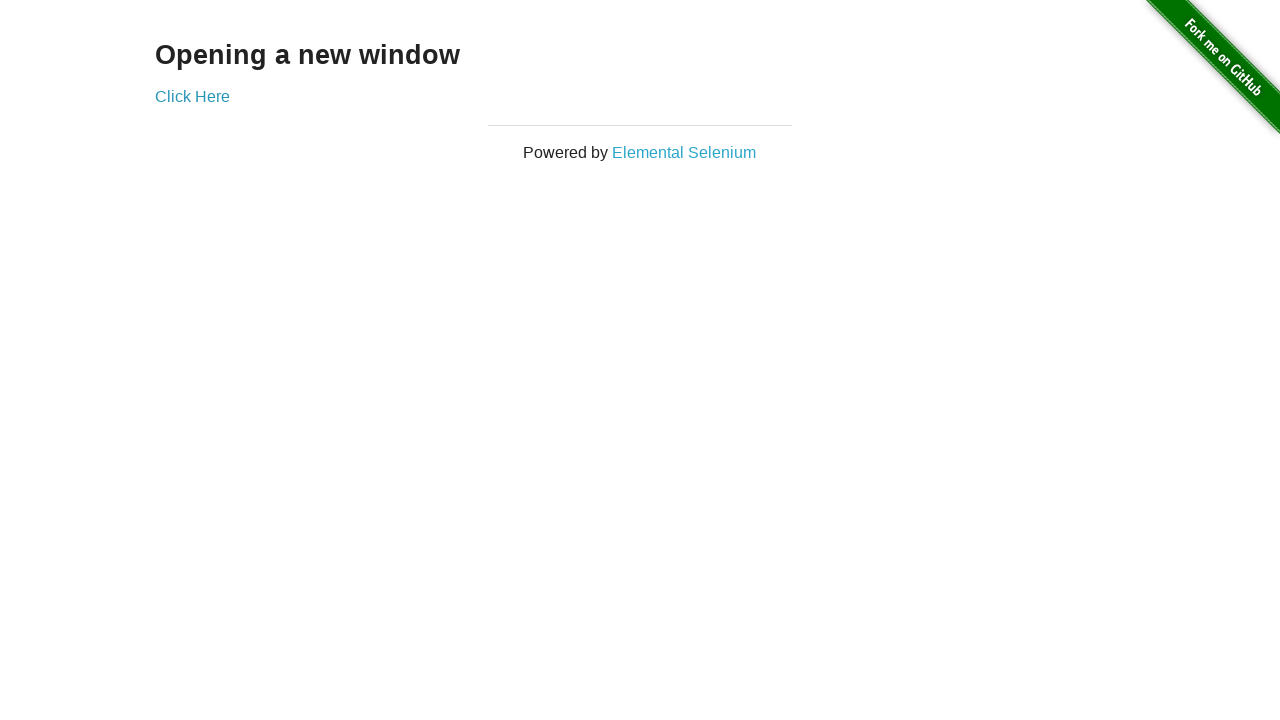